Navigates to Selenium downloads page and clicks on a link containing "Proj" text

Starting URL: https://www.selenium.dev/downloads/

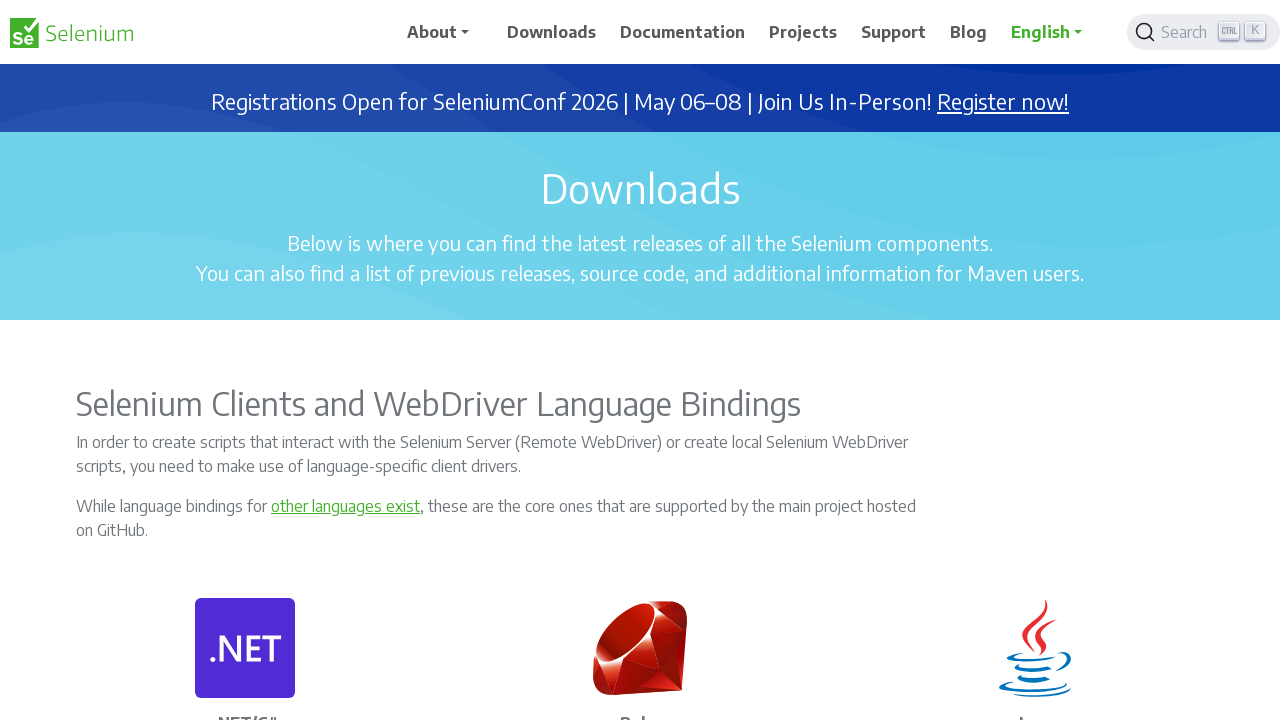

Clicked on link containing 'Proj' text on Selenium downloads page at (803, 32) on text=/.*Proj.*/
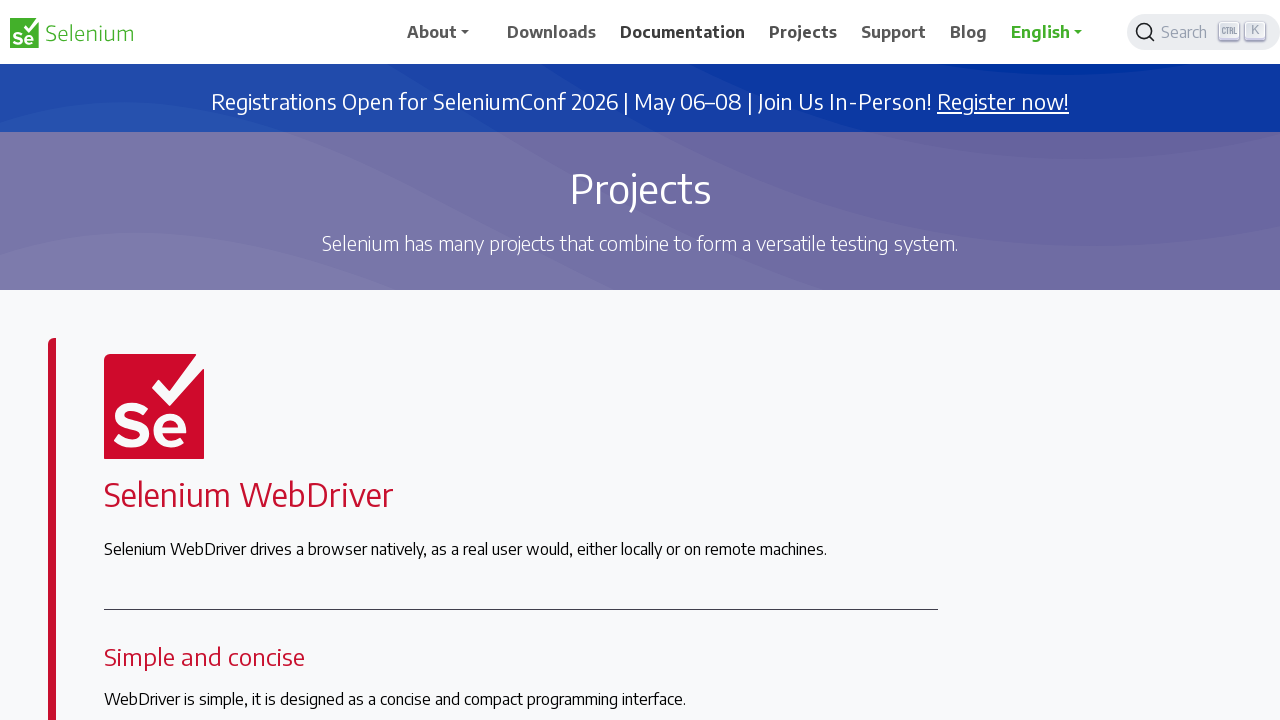

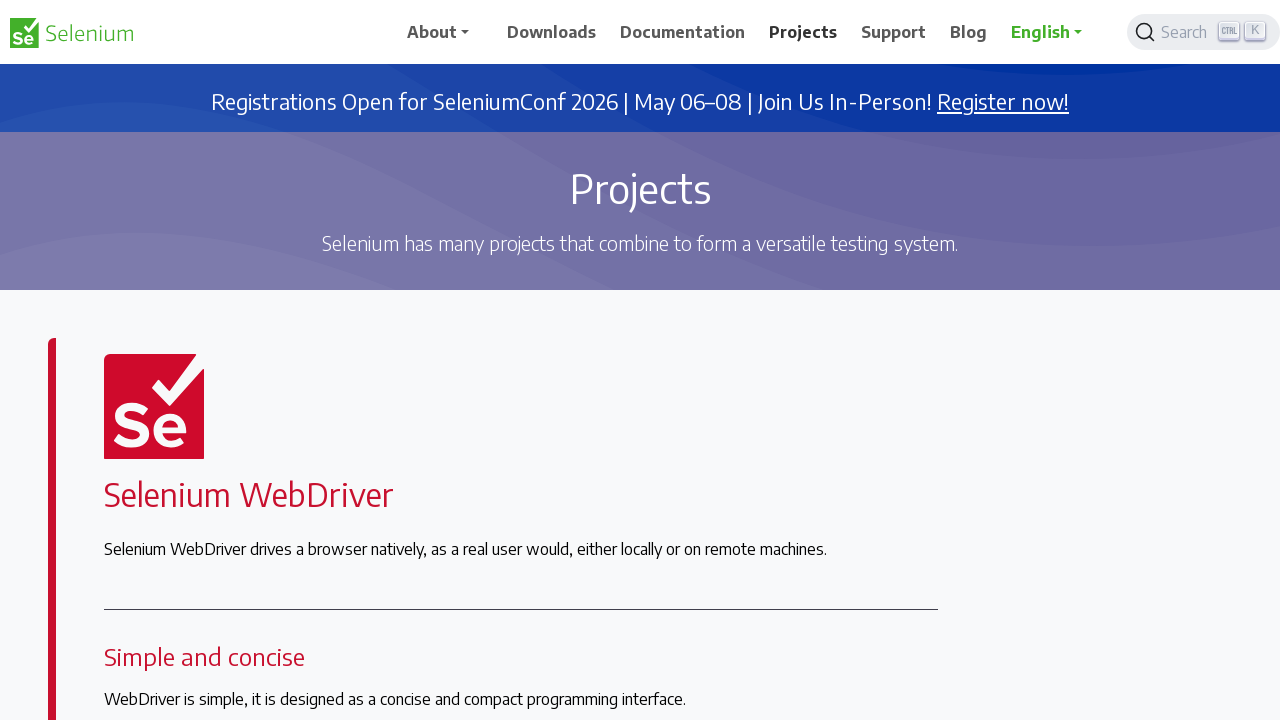